Tests file upload functionality on demoqa.com by navigating to the Upload and Download section, uploading a file, and verifying the uploaded file name is displayed

Starting URL: https://demoqa.com/

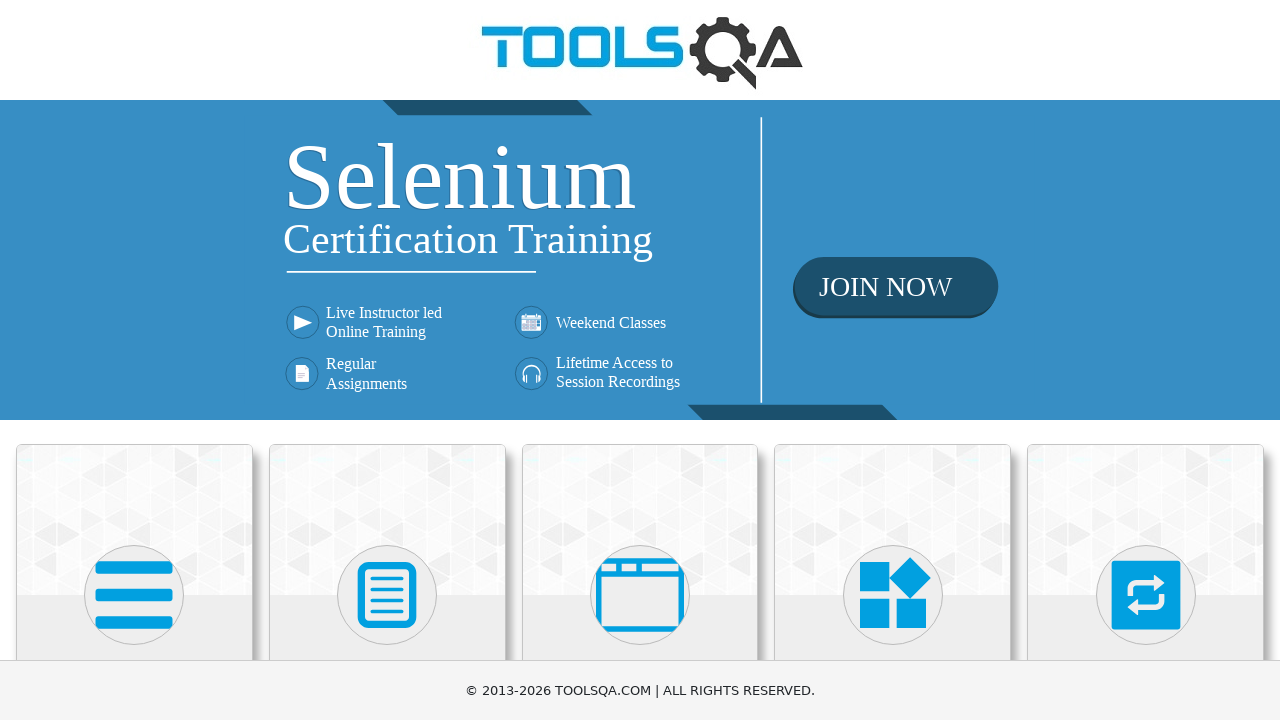

Clicked on Elements section at (134, 360) on xpath=//h5[text()='Elements']
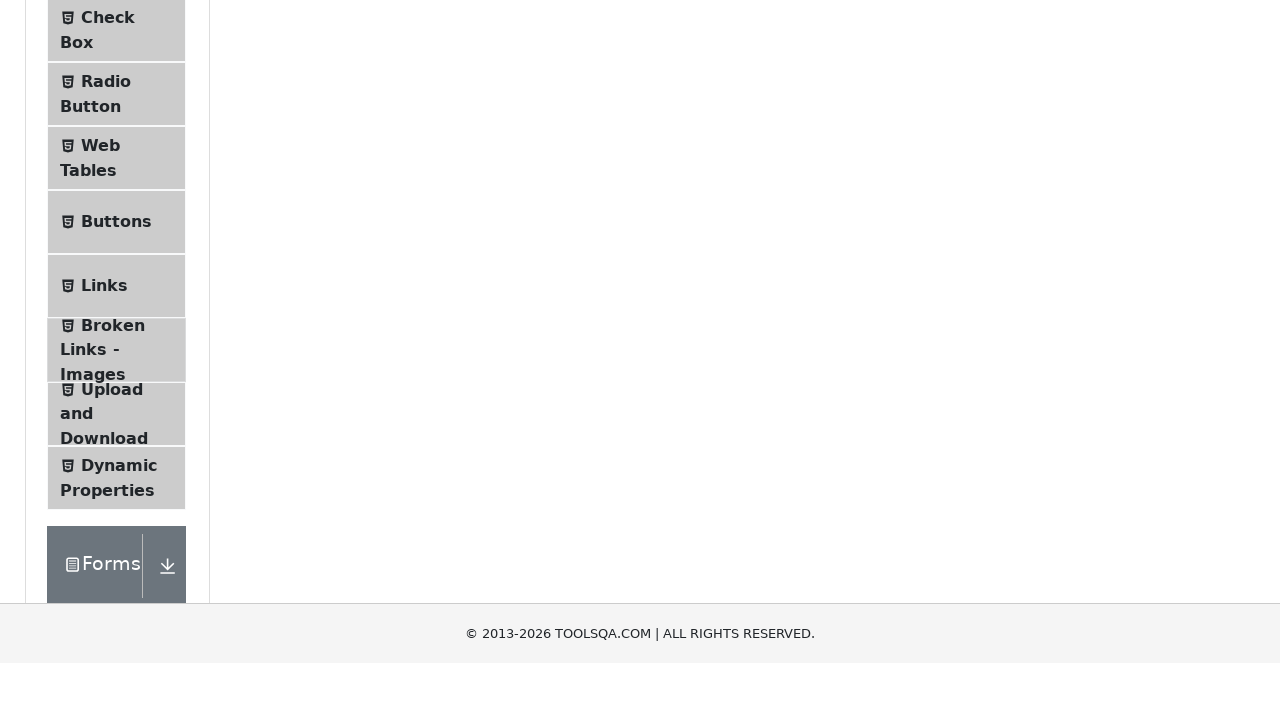

Clicked on Upload and Download menu item at (112, 335) on xpath=//span[text()='Upload and Download']
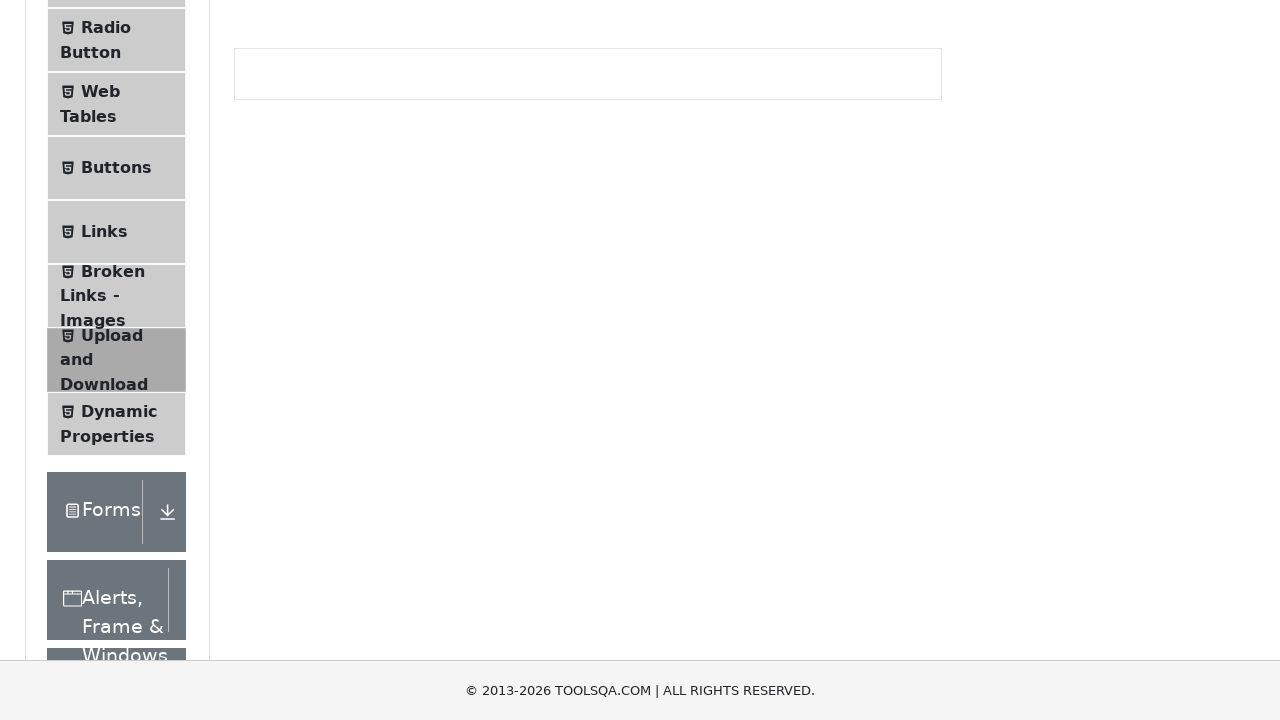

Created temporary test file
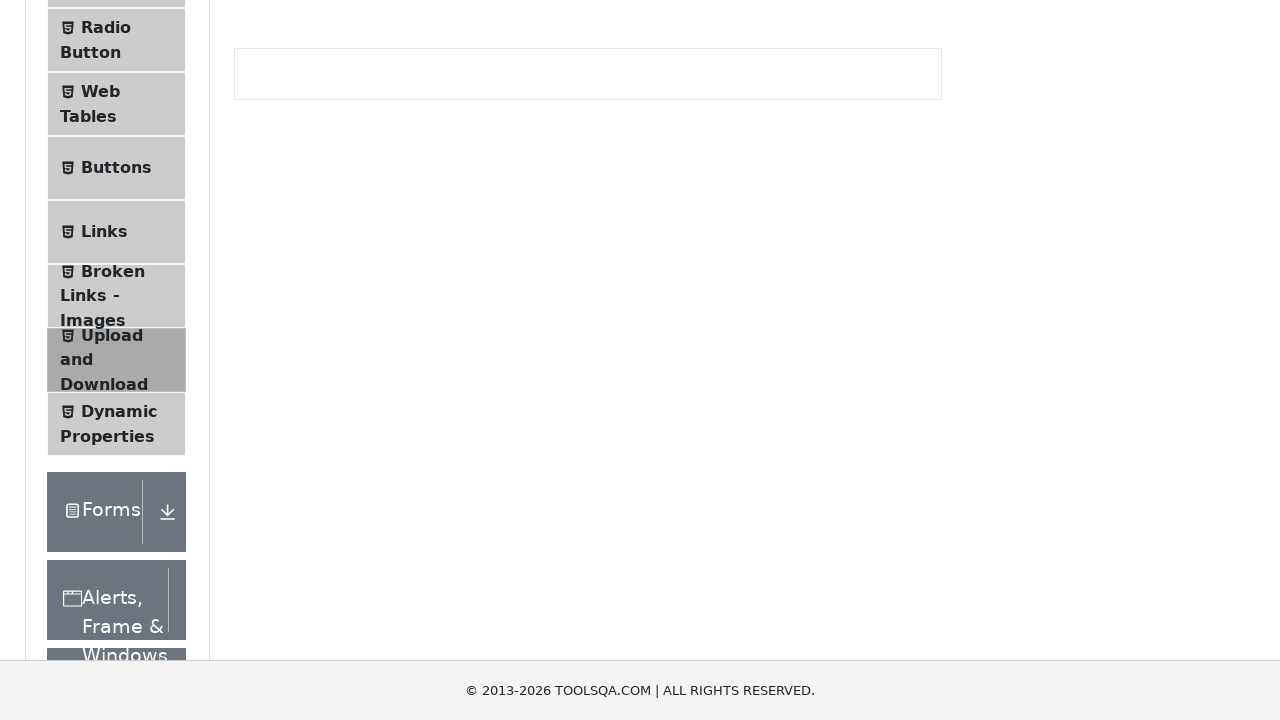

Uploaded file using set_input_files()
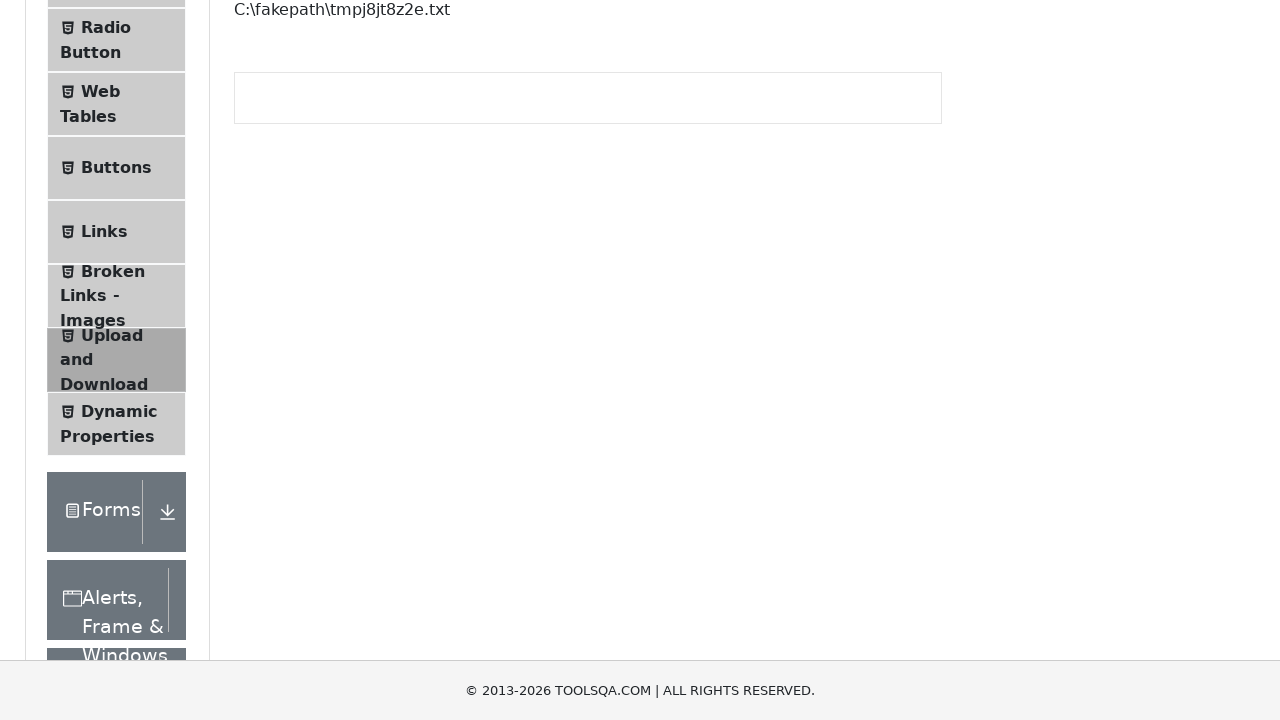

Waited for uploaded file path element to appear
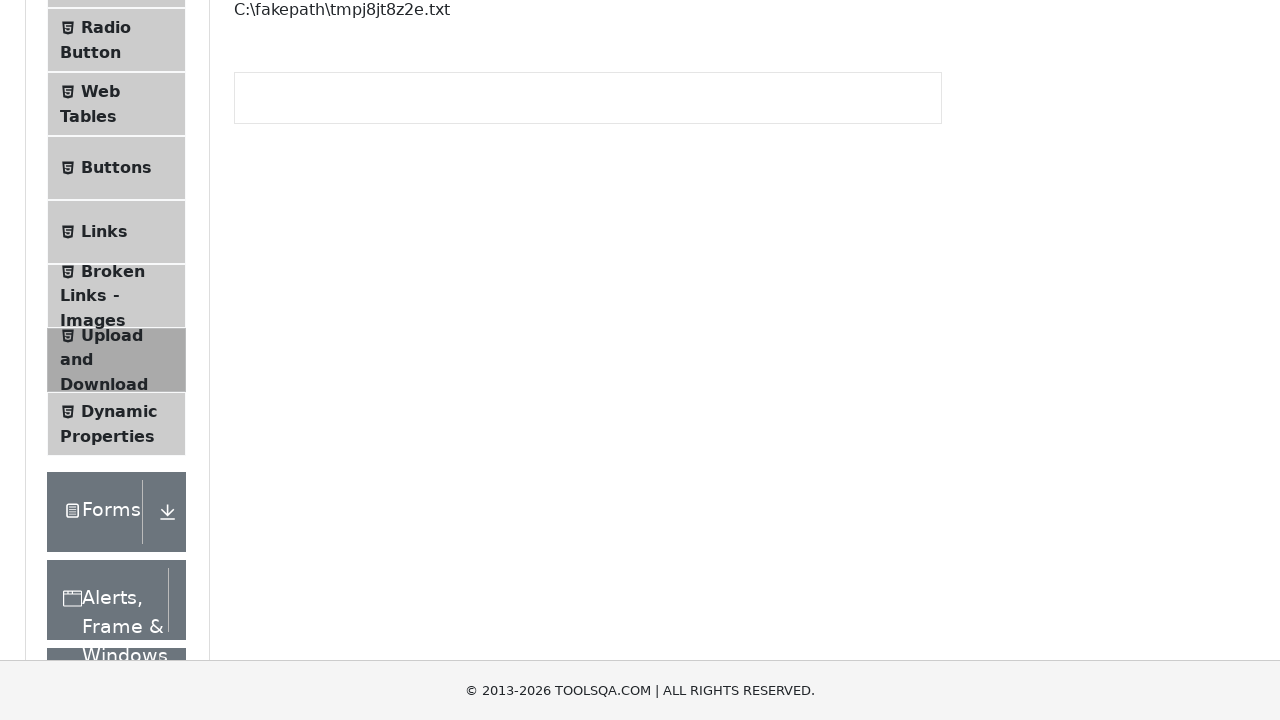

Retrieved uploaded file path text content
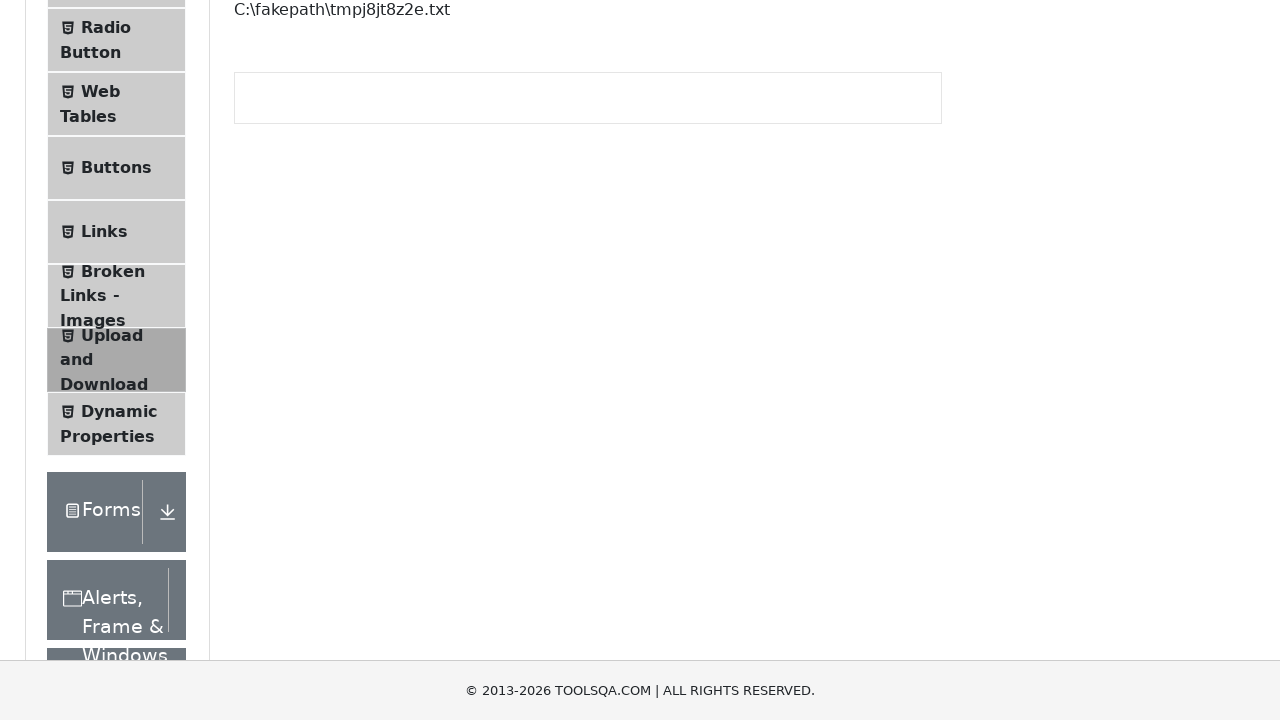

Cleaned up temporary test file
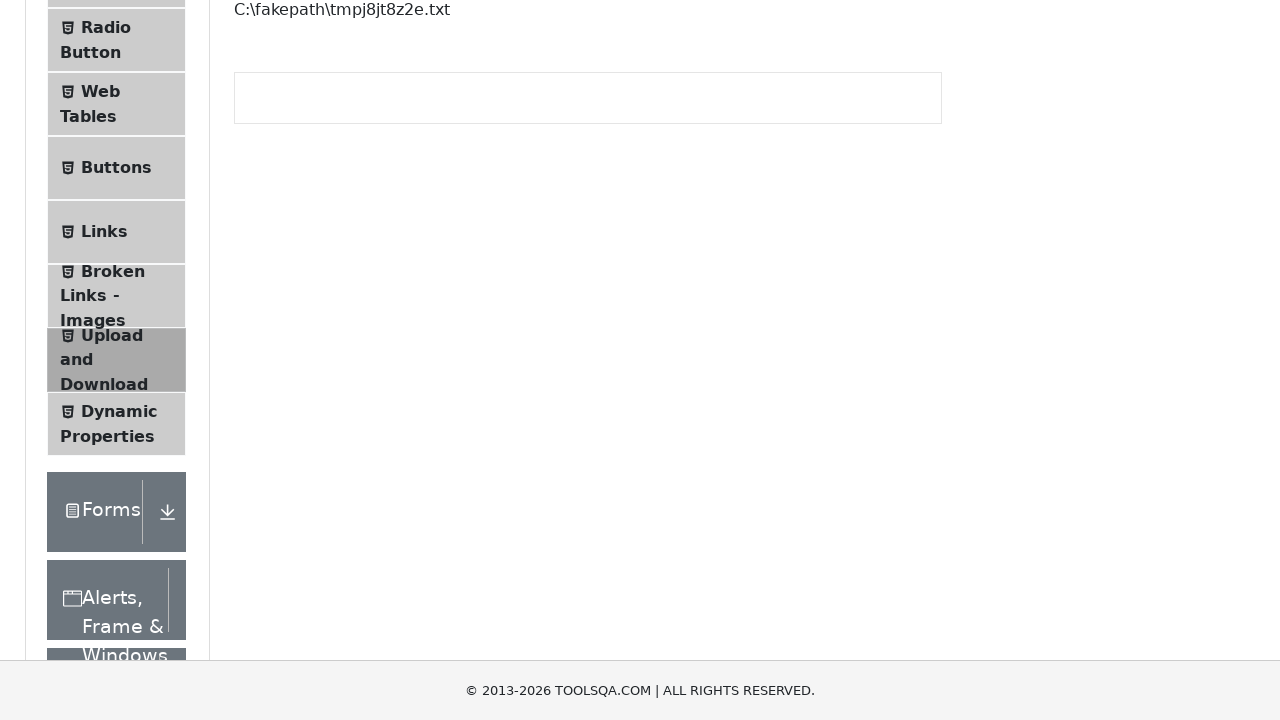

Verified uploaded file name appears in the uploaded path
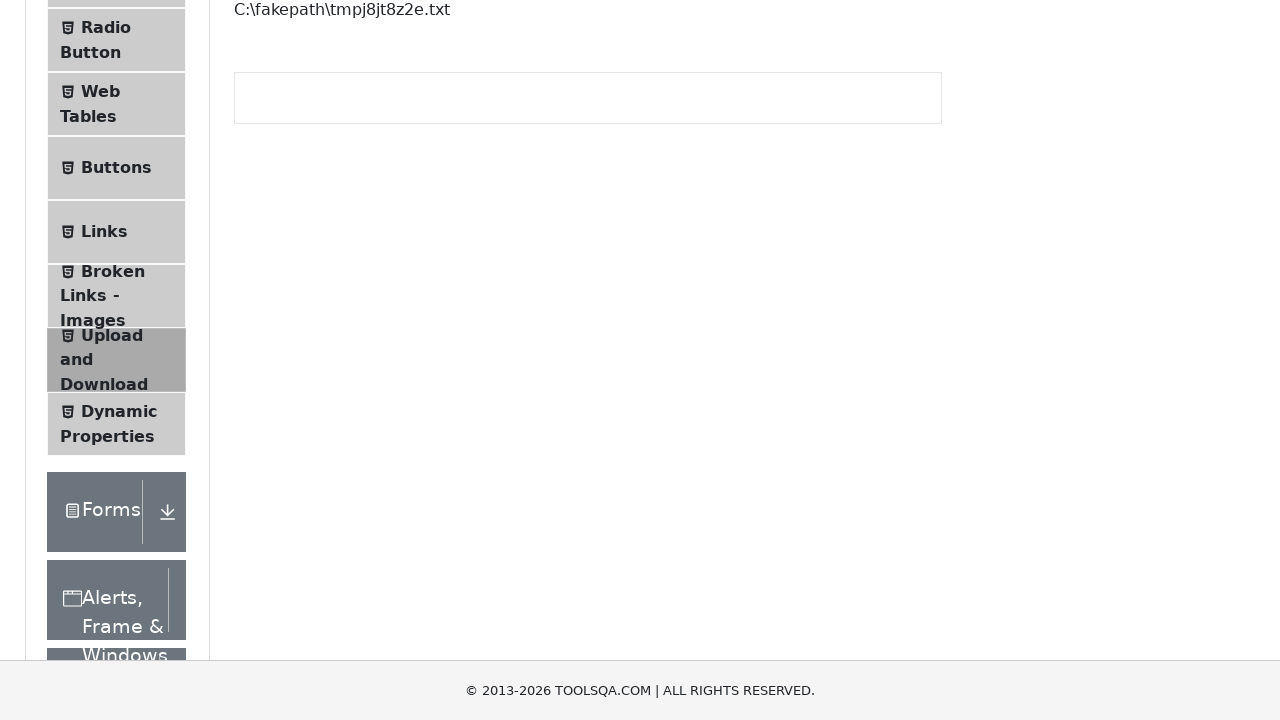

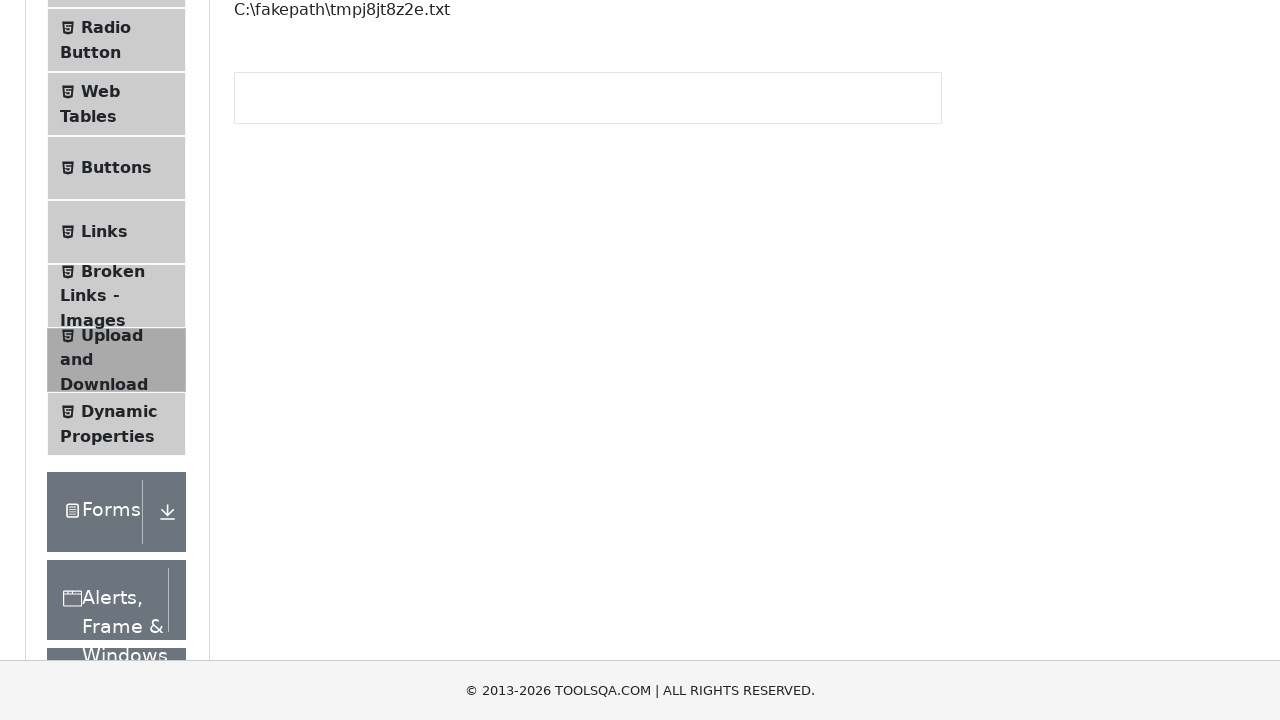